Tests dropdown selection by choosing Option2 and verifying it is displayed as selected

Starting URL: https://www.rahulshettyacademy.com/AutomationPractice/

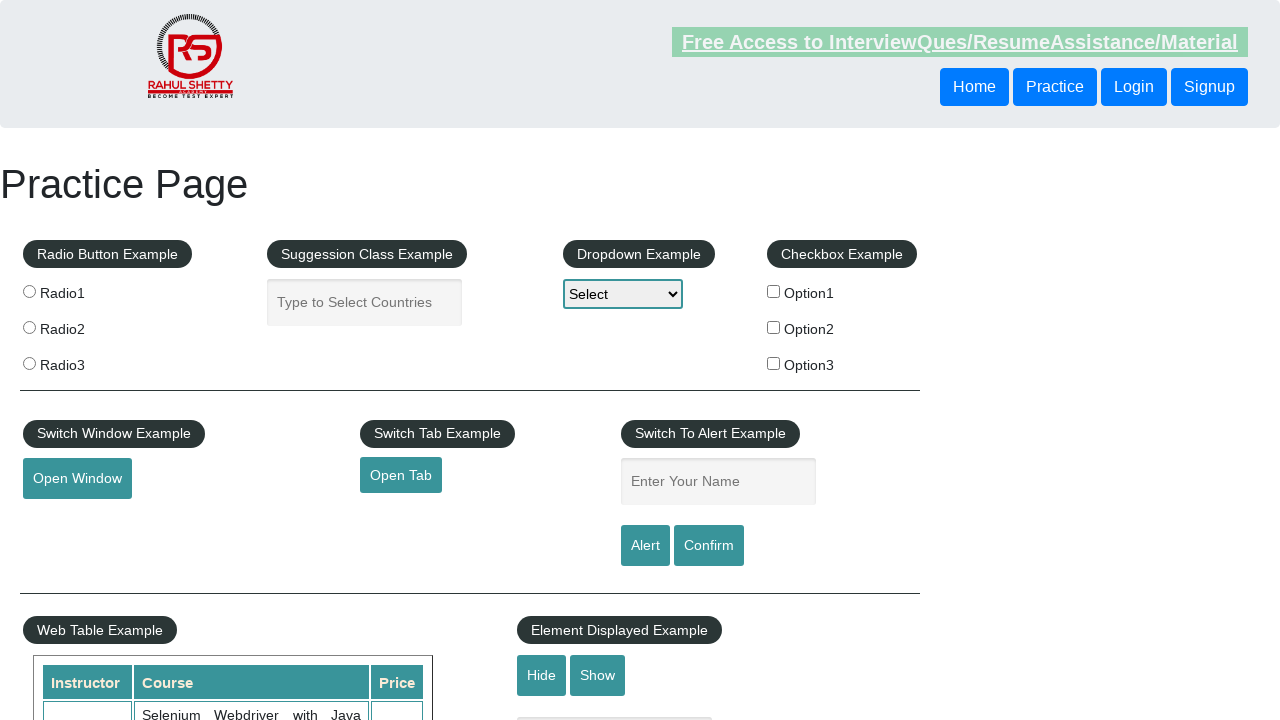

Selected Option2 from dropdown on #dropdown-class-example
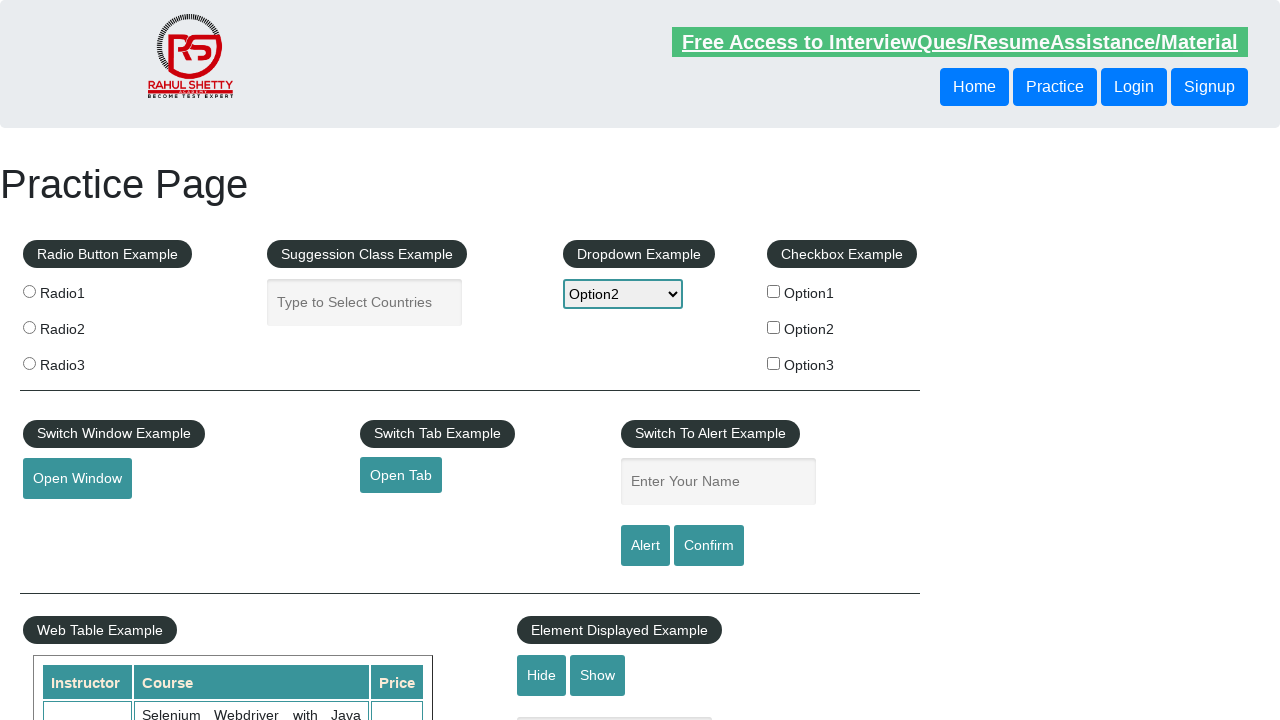

Retrieved selected dropdown value
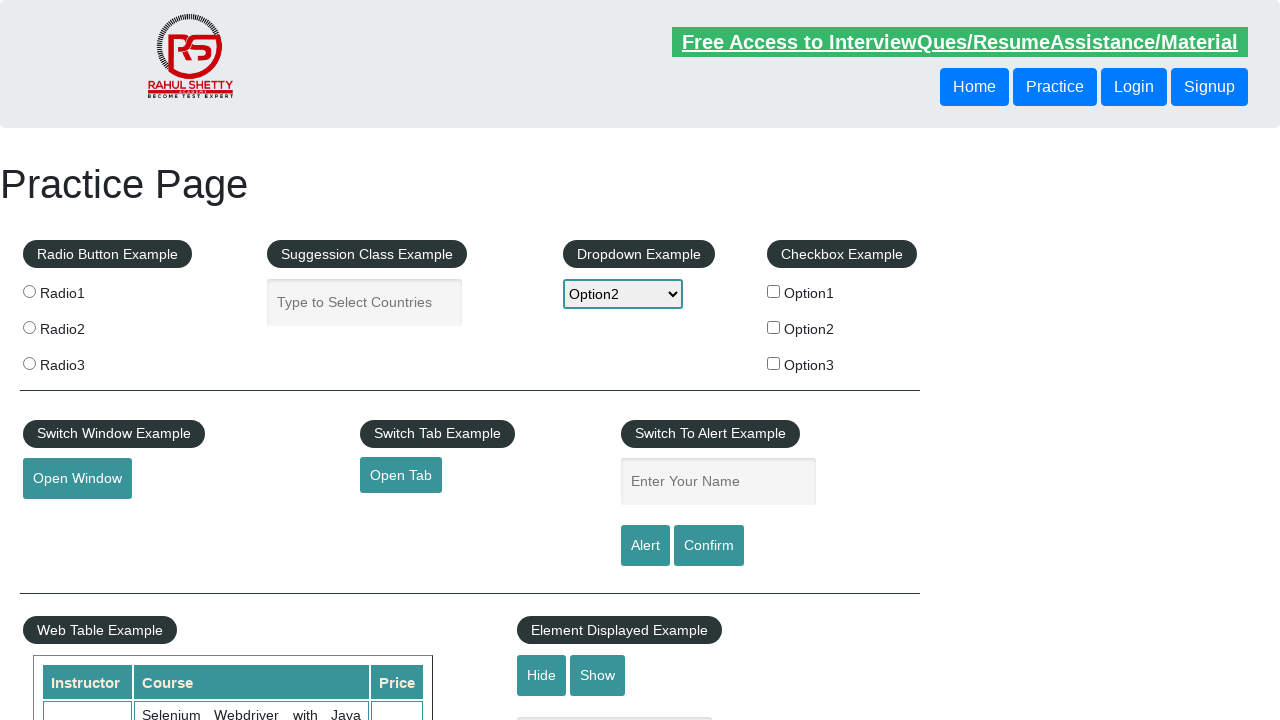

Verified that Option2 is selected in dropdown
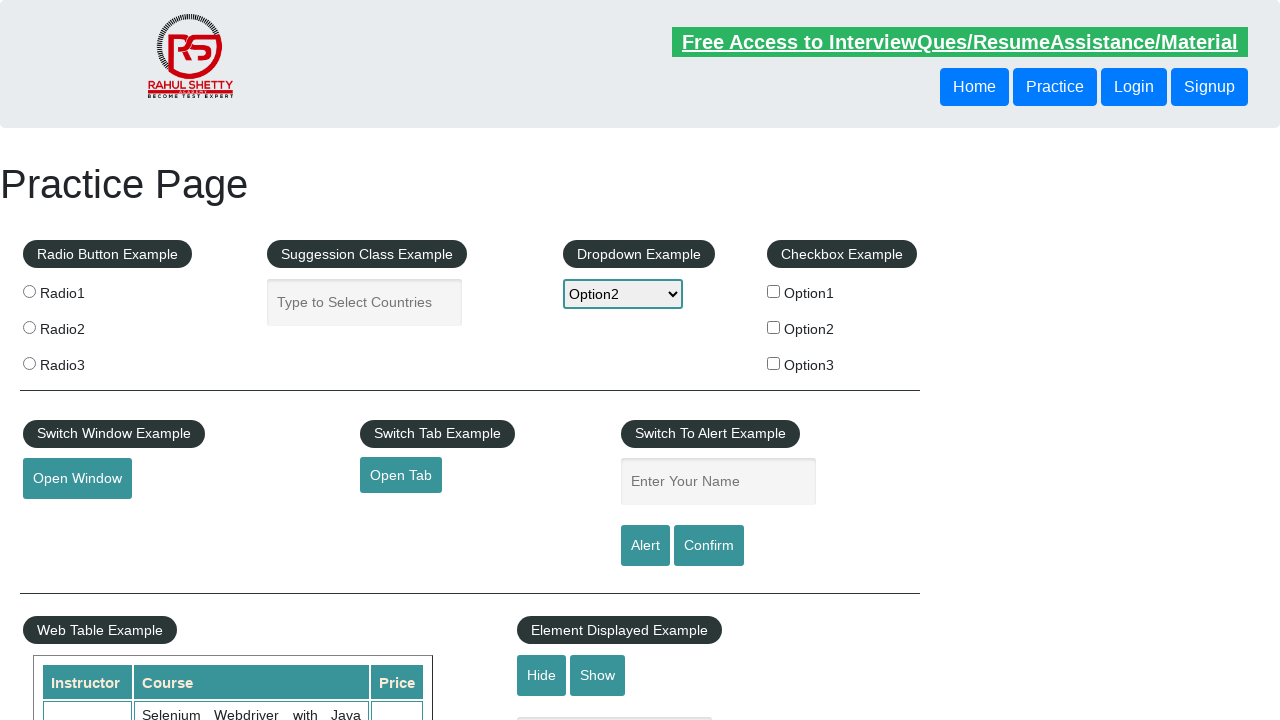

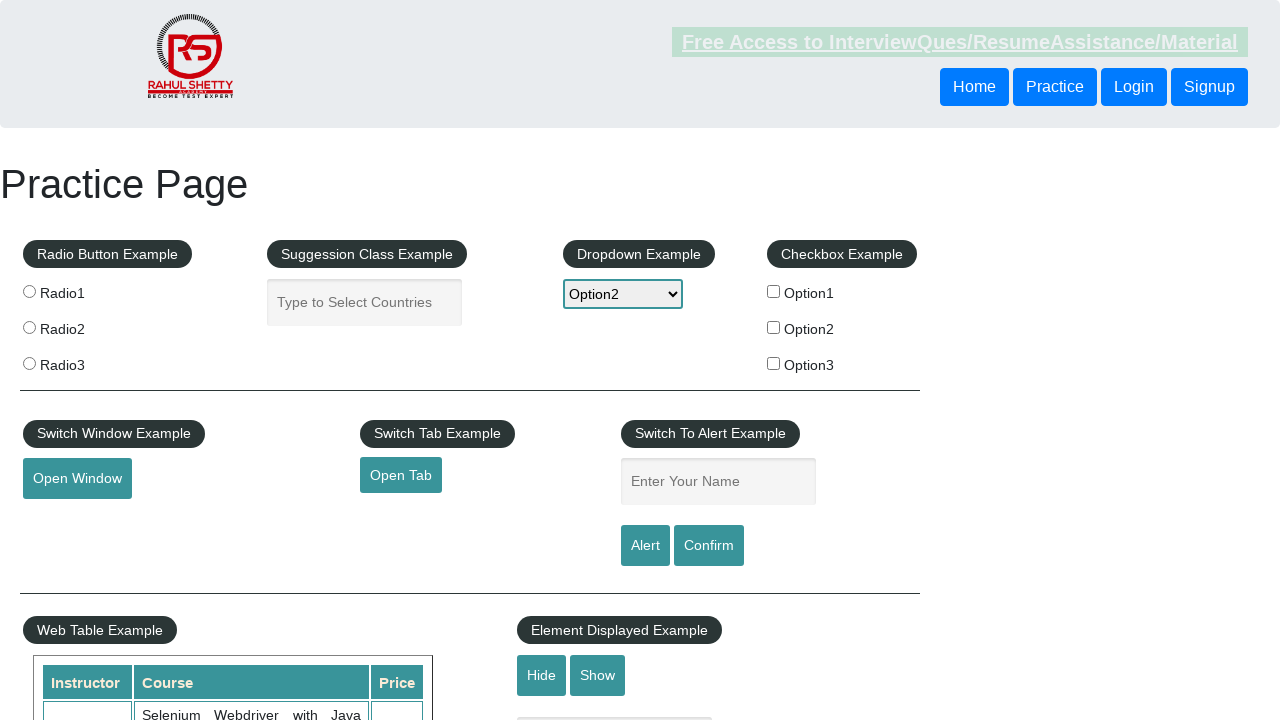